Tests JavaScript alert handling by entering a name, triggering an alert popup and accepting it, then triggering a confirm dialog and dismissing it.

Starting URL: https://rahulshettyacademy.com/AutomationPractice/

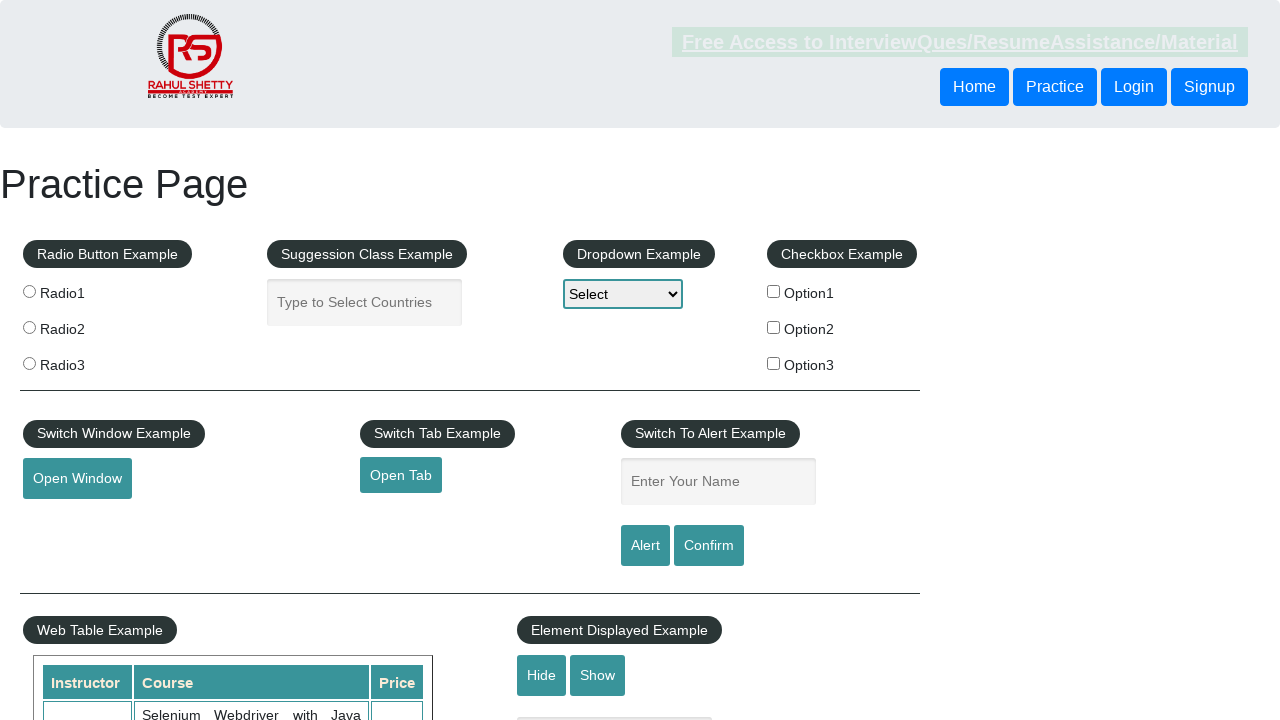

Filled name input field with 'Nisha' on #name
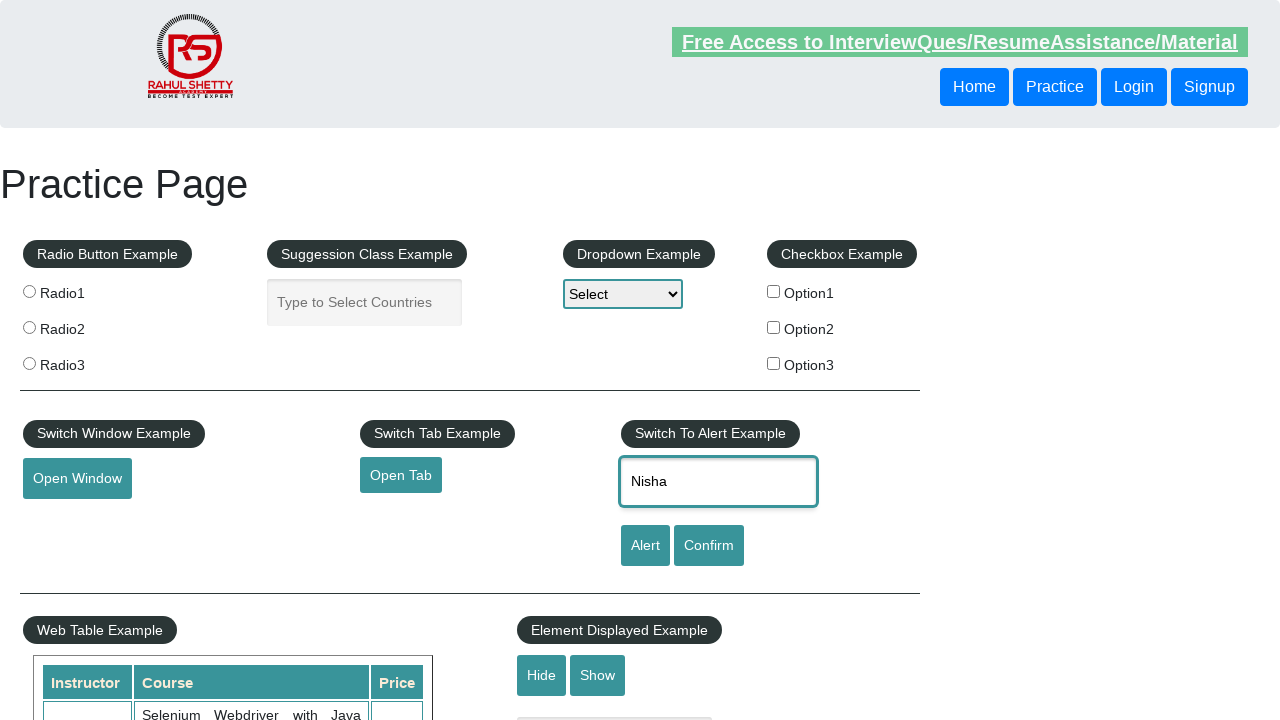

Clicked Alert button to trigger alert popup at (645, 546) on input[value='Alert']
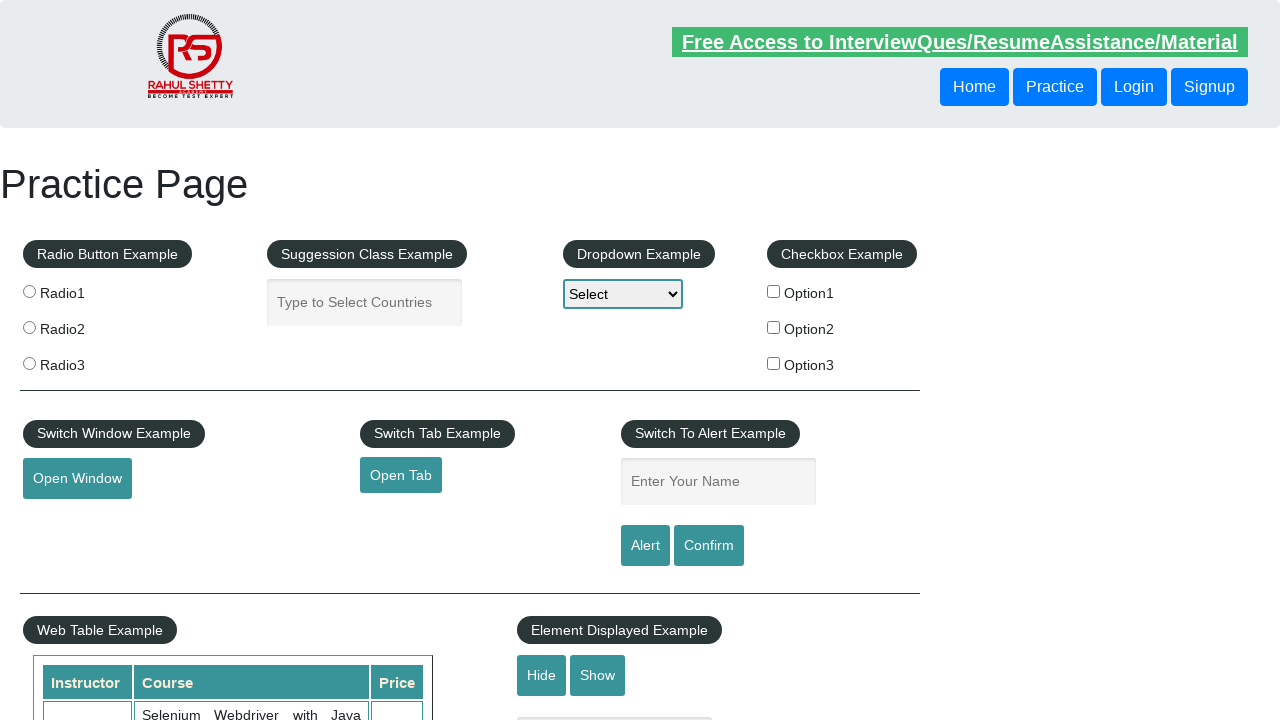

Set up dialog handler to accept alerts
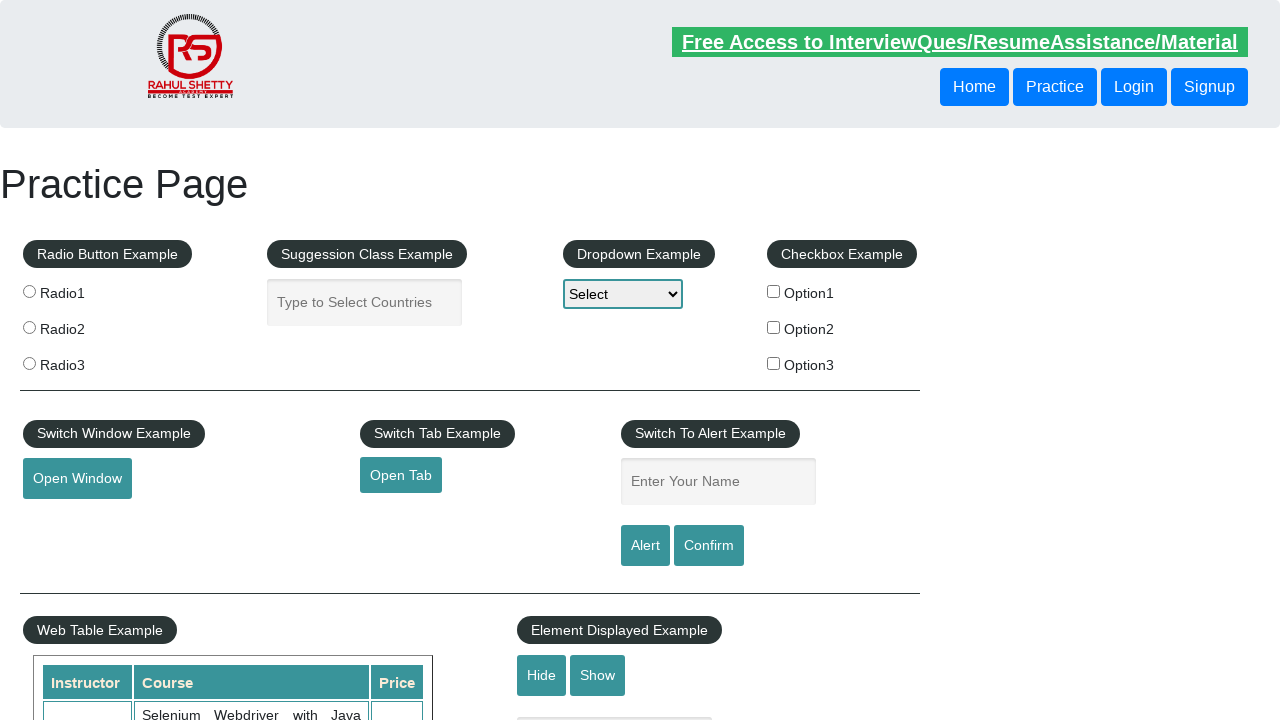

Re-filled name input field with 'Nisha' on #name
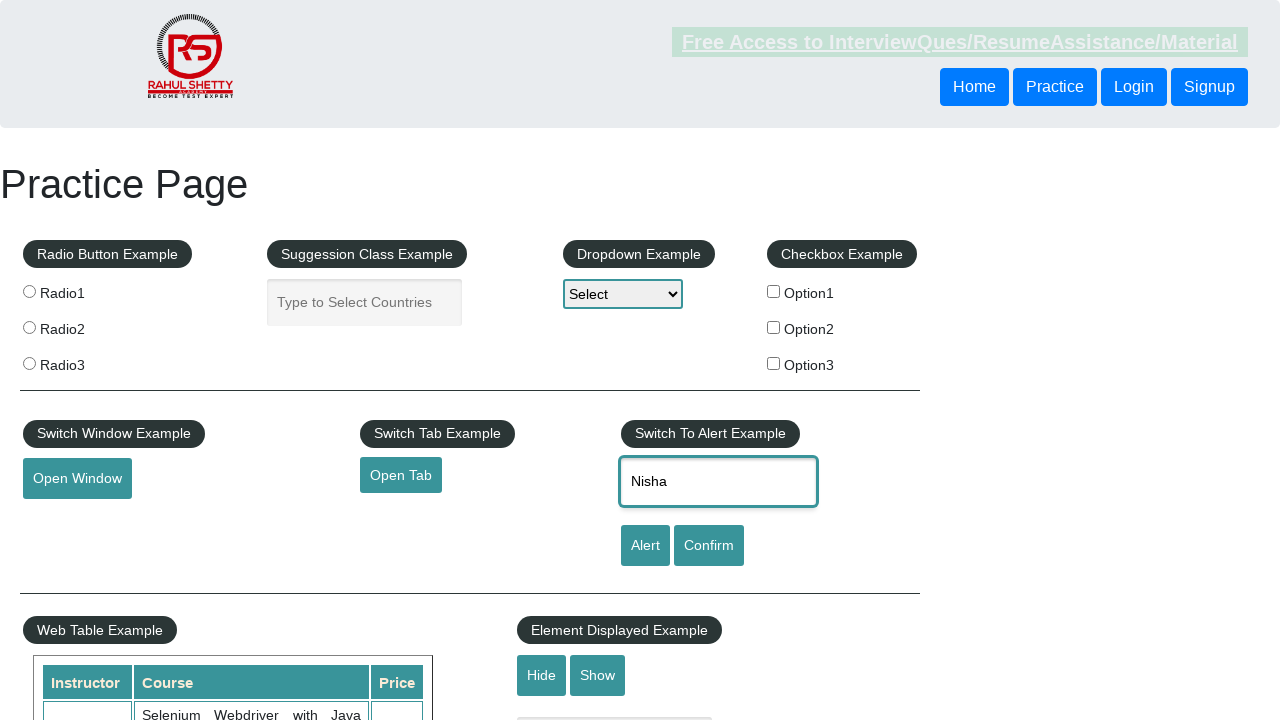

Clicked Alert button again to trigger and accept alert popup at (645, 546) on input[value='Alert']
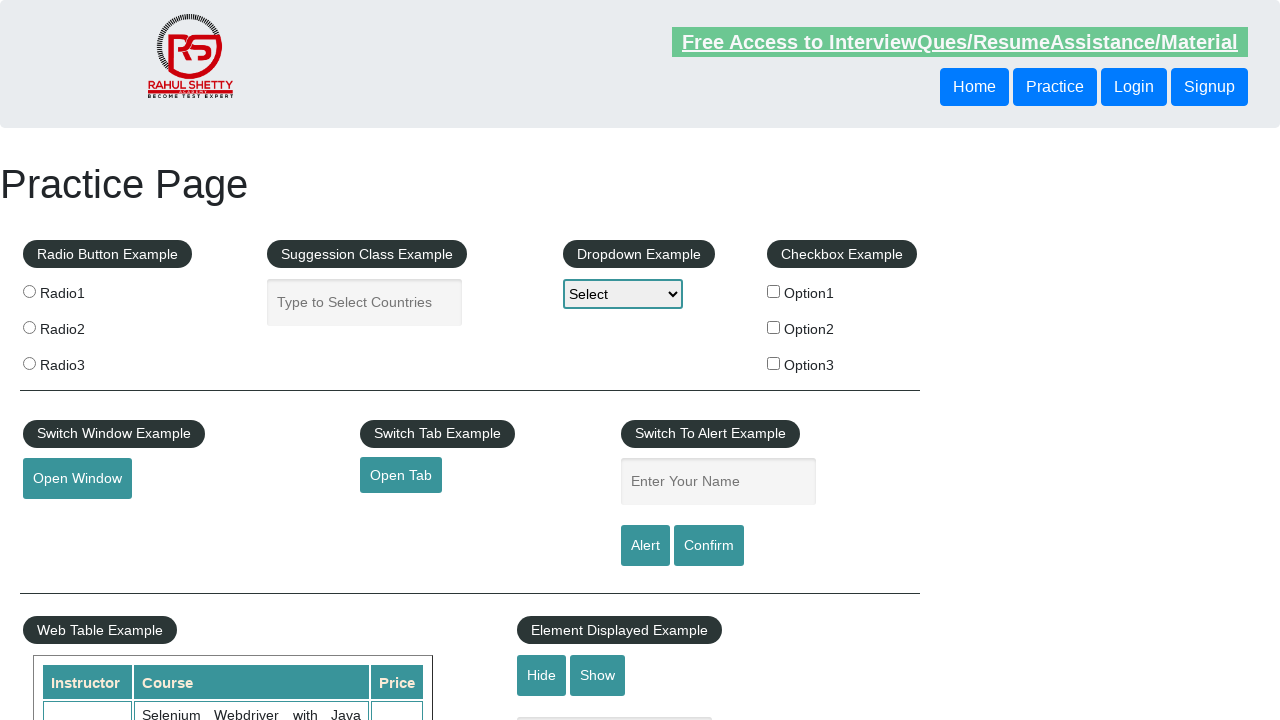

Waited 500ms for alert to be processed
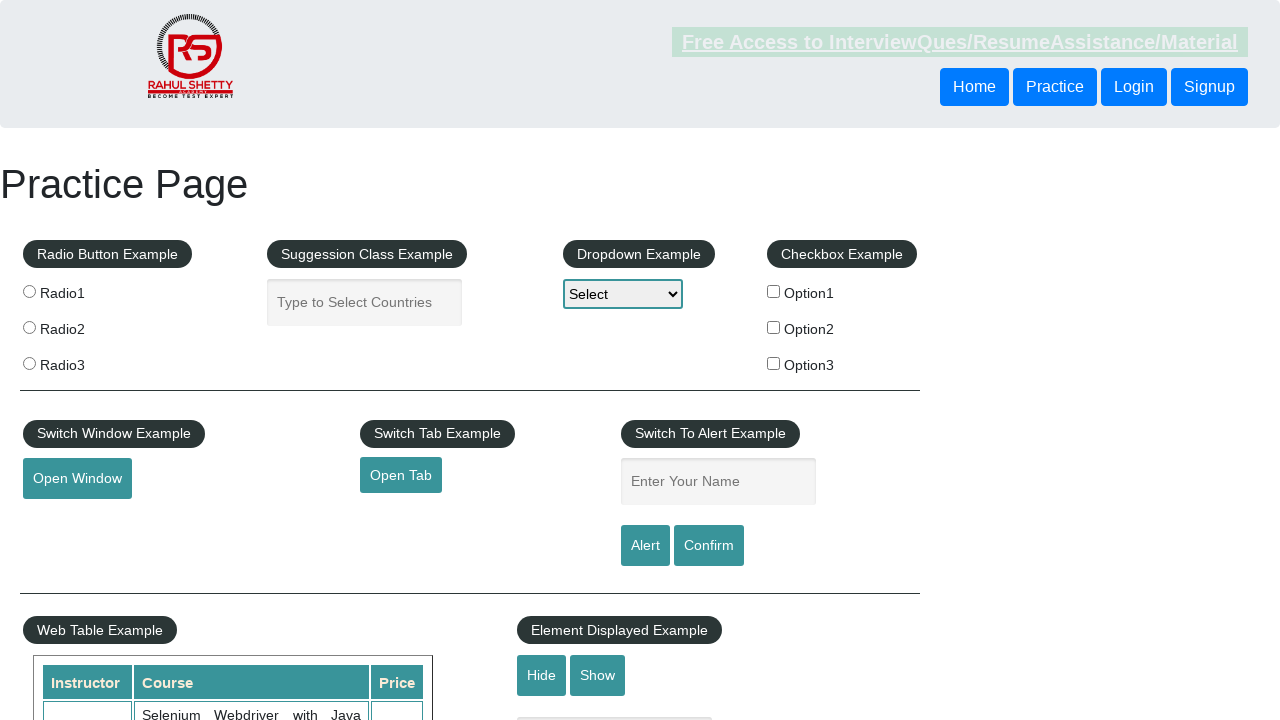

Clicked confirm button to trigger confirm dialog at (709, 546) on #confirmbtn
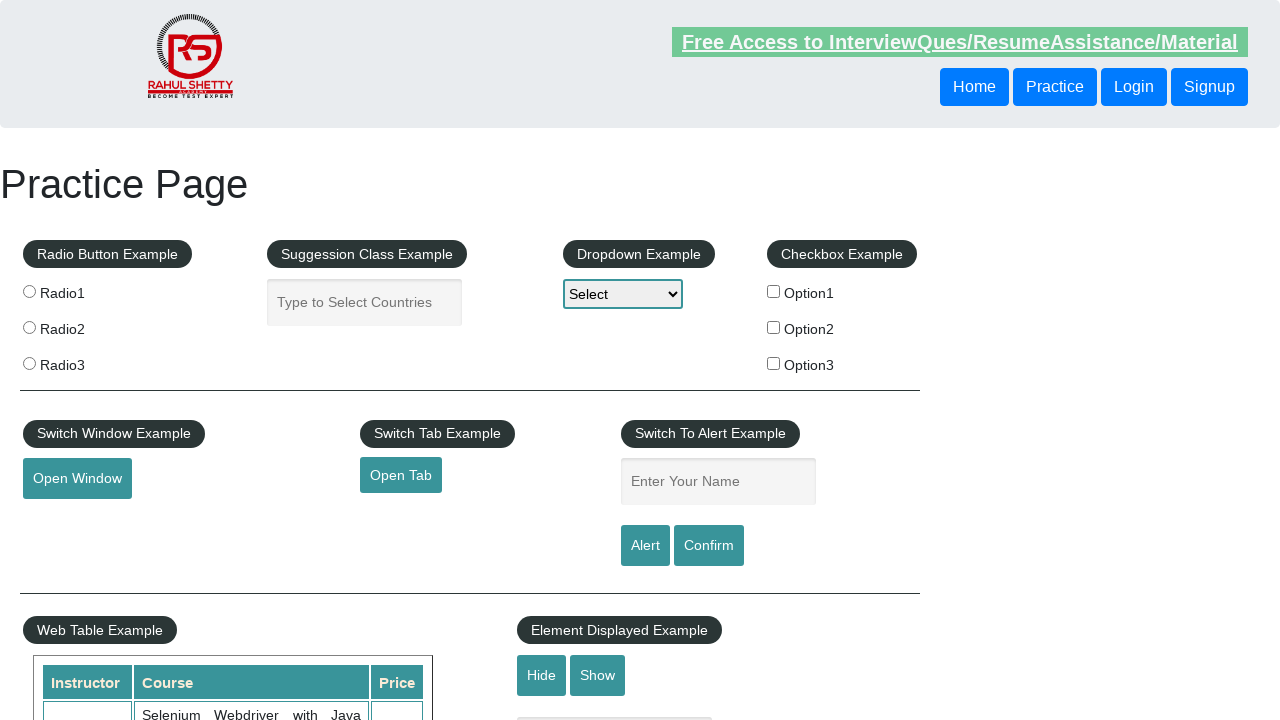

Set up dialog handler to dismiss confirm dialogs
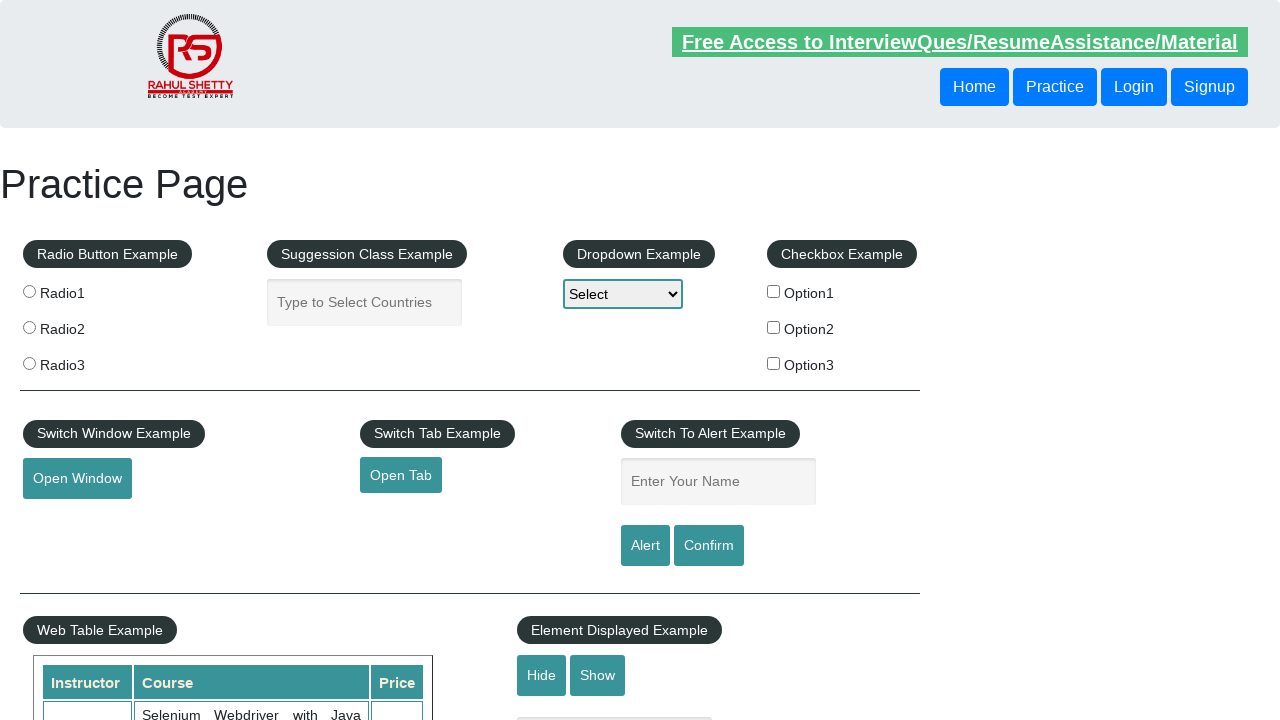

Clicked confirm button again to trigger and dismiss confirm dialog at (709, 546) on #confirmbtn
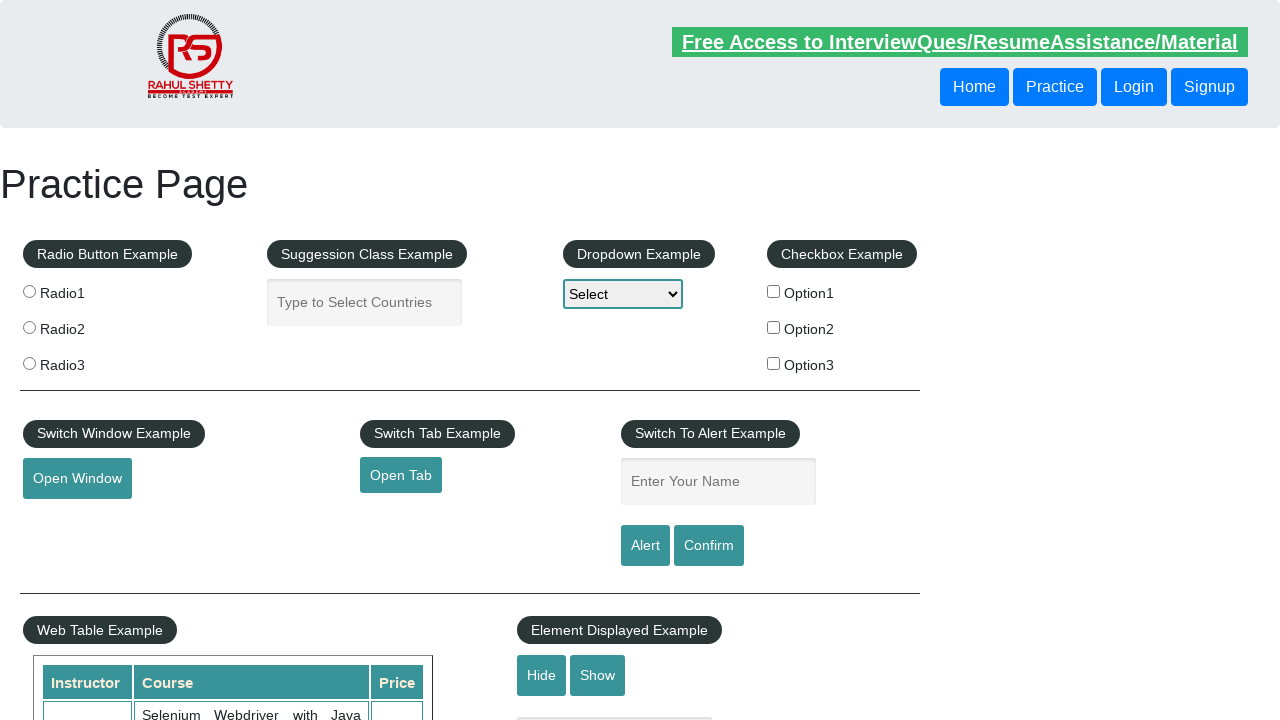

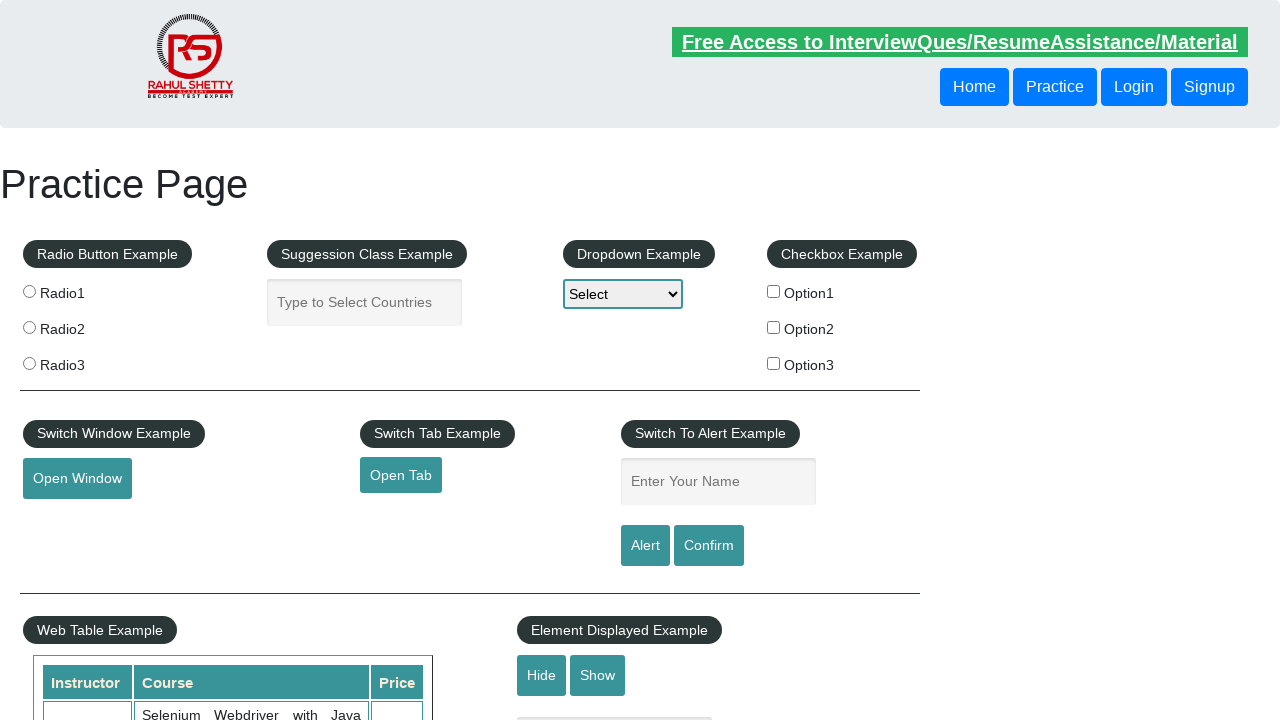